Tests UI element states by verifying checkbox selection behavior and checking if the return date field becomes enabled/disabled based on trip type selection

Starting URL: https://rahulshettyacademy.com/dropdownsPractise/

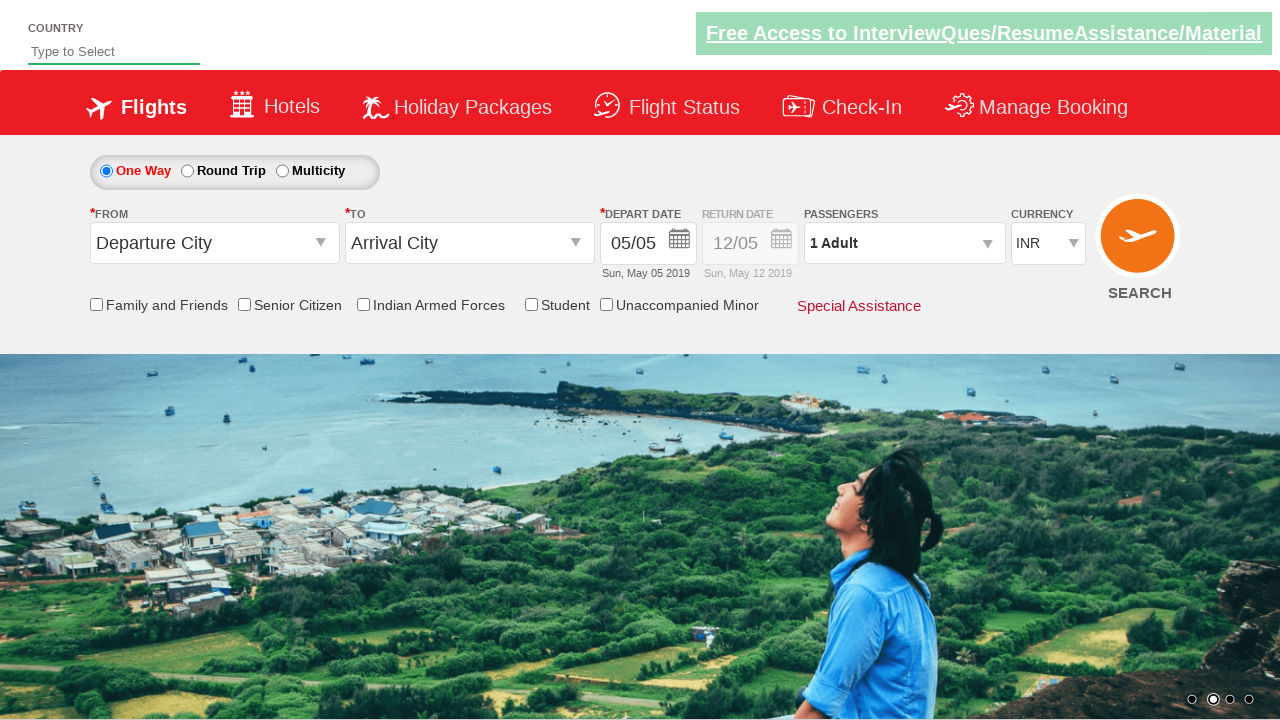

Located Senior Citizen checkbox element
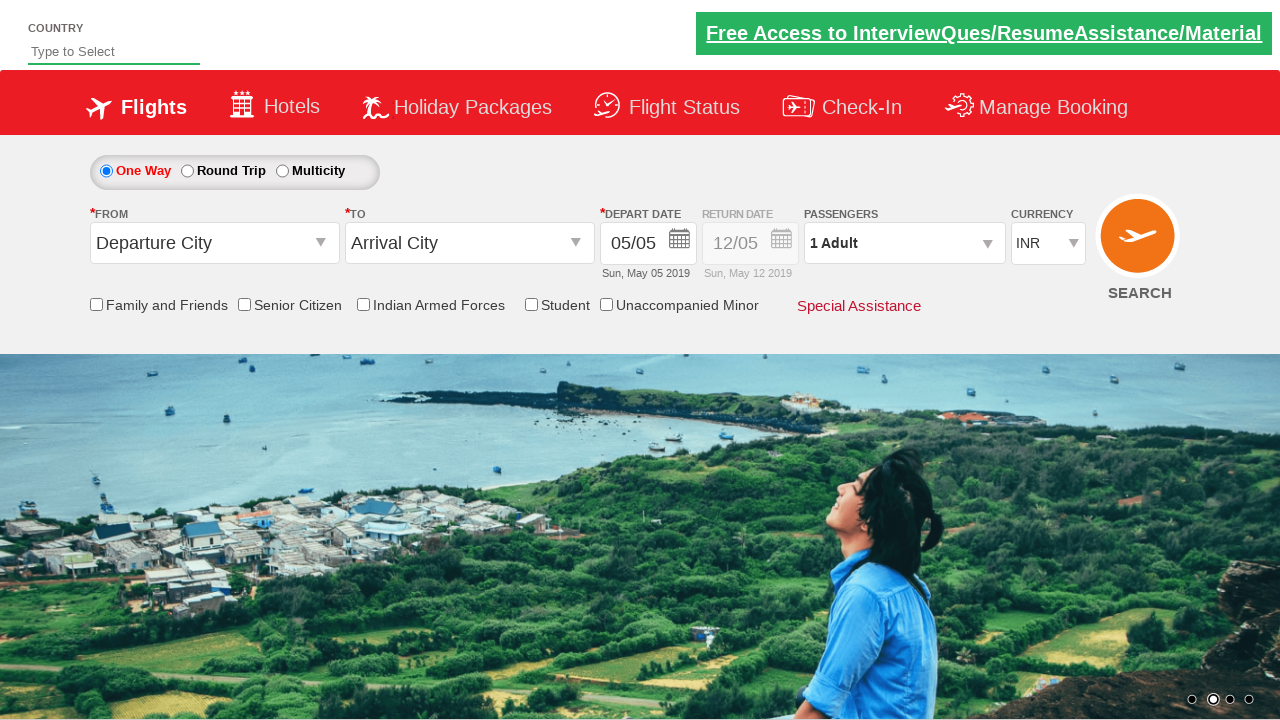

Verified Senior Citizen checkbox is not initially selected
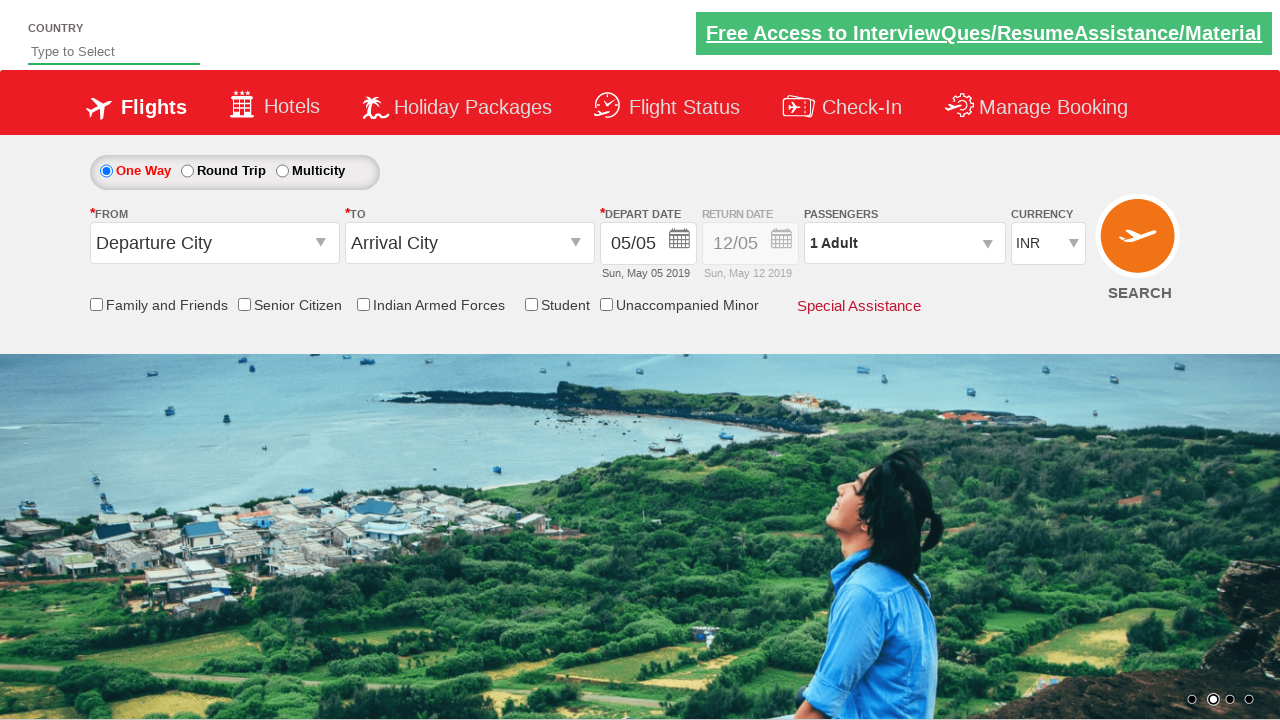

Clicked Senior Citizen checkbox to select it at (244, 304) on input[id*='SeniorCitizenDiscount']
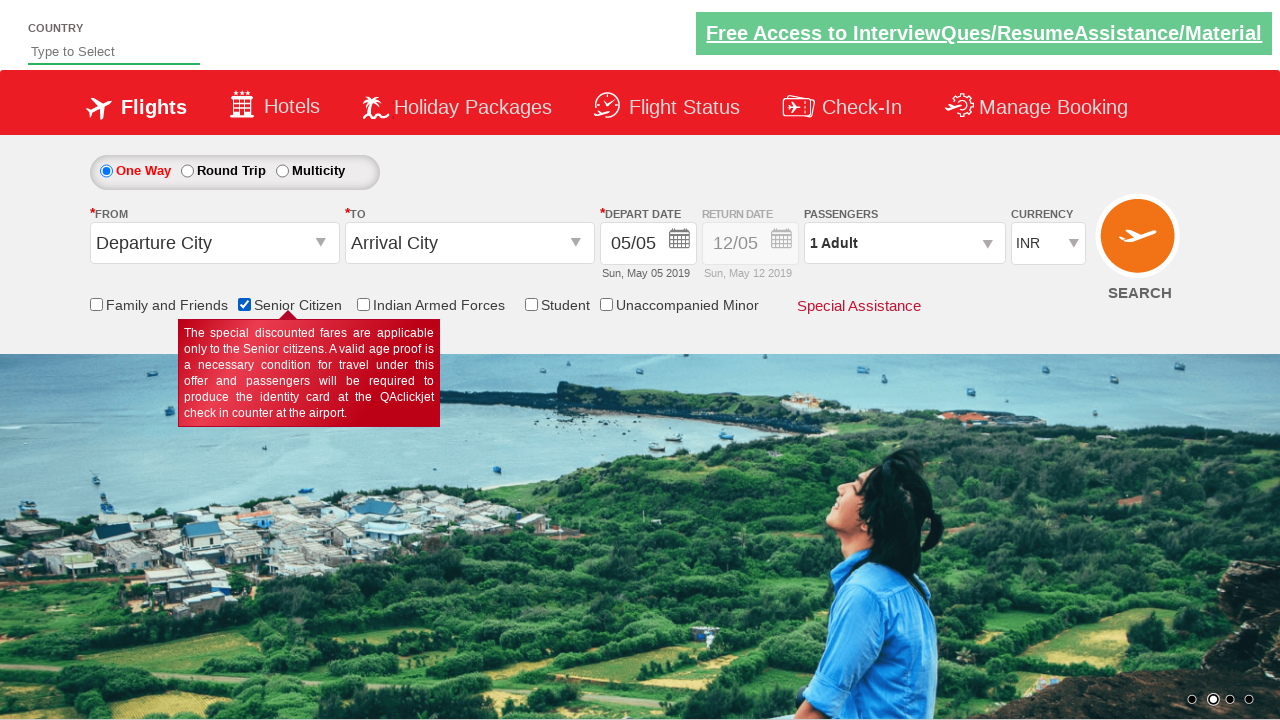

Verified Senior Citizen checkbox is now selected
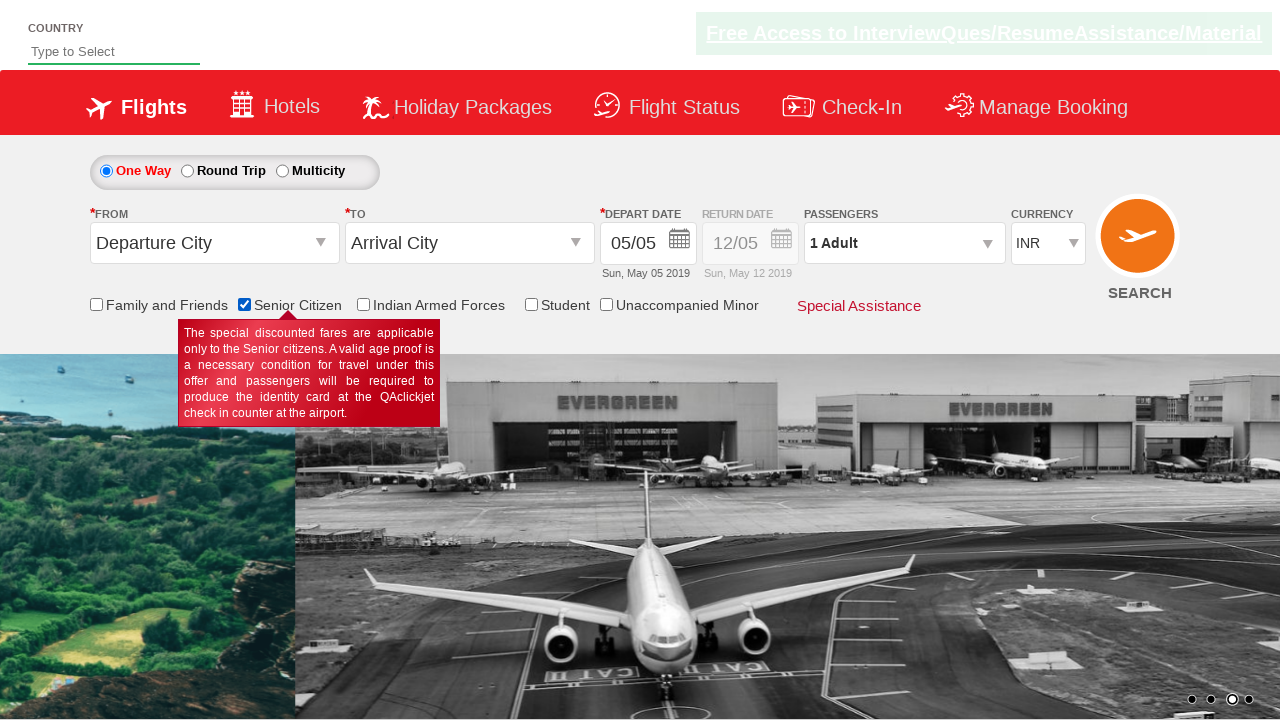

Clicked Round Trip radio button to select round trip option at (187, 171) on #ctl00_mainContent_rbtnl_Trip_1
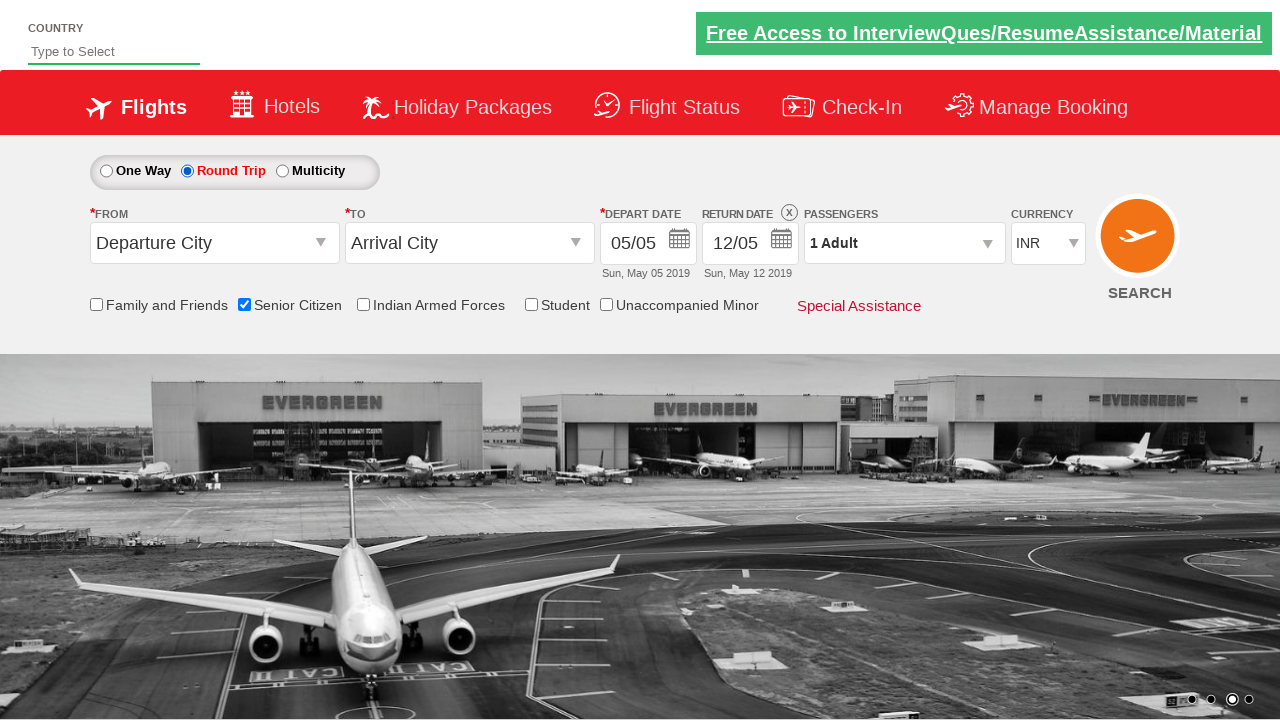

Waited 500ms for UI to update after selecting round trip
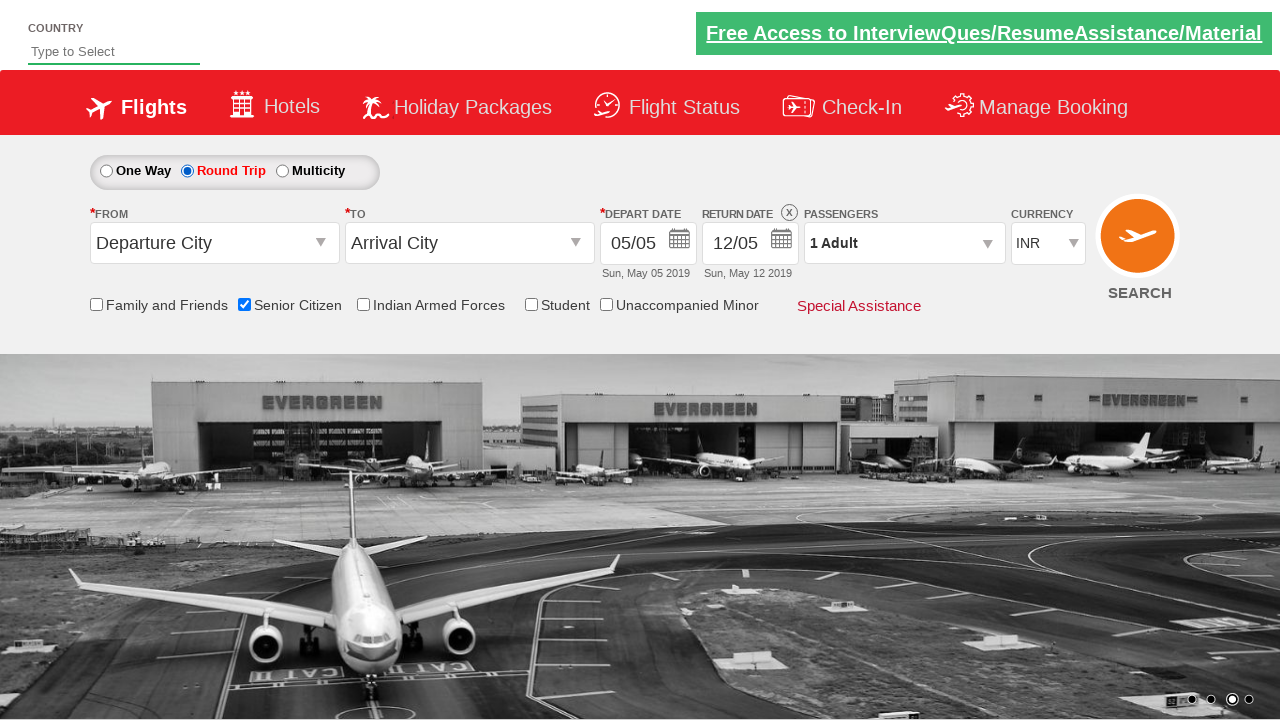

Retrieved return date div style attribute
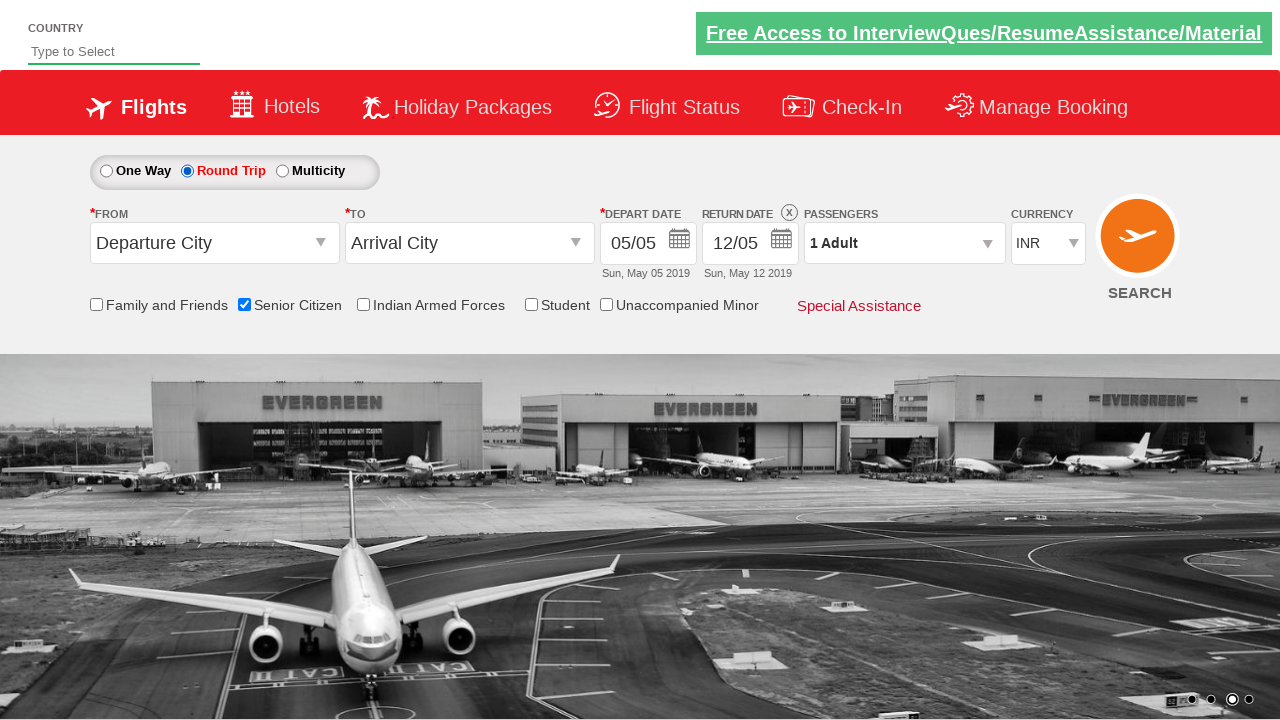

Verified return date field is enabled after selecting round trip (opacity check passed)
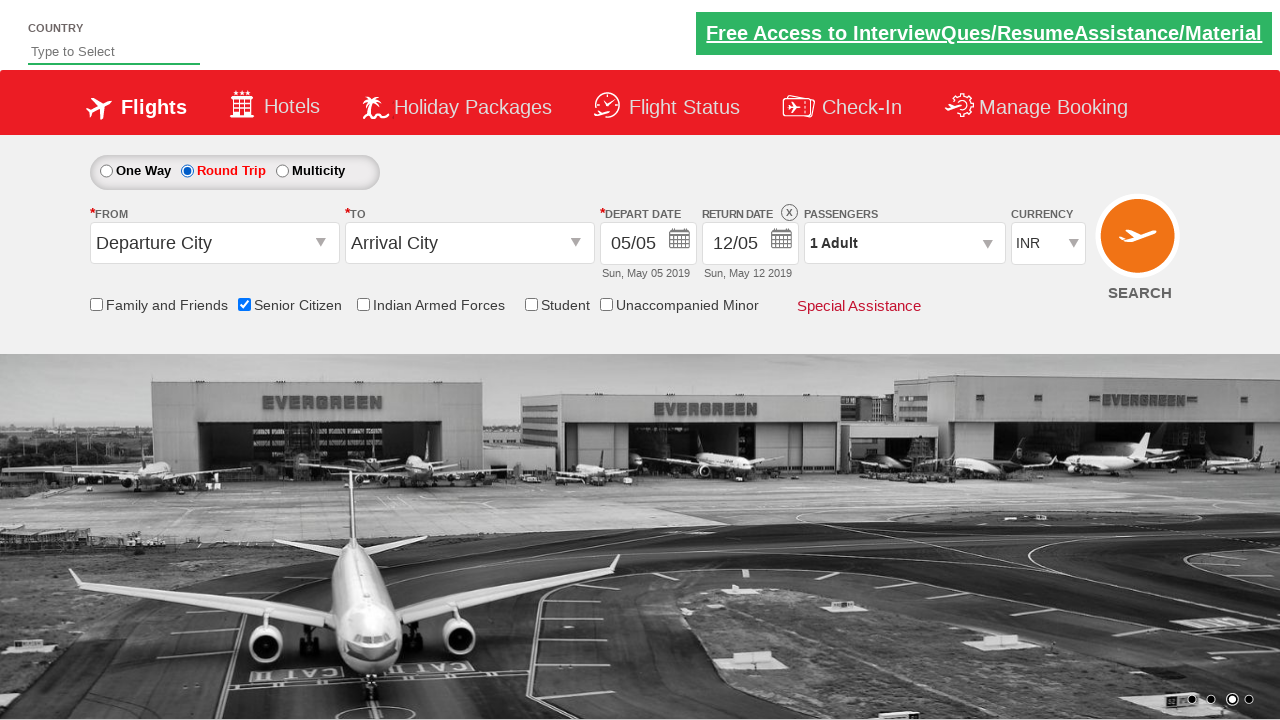

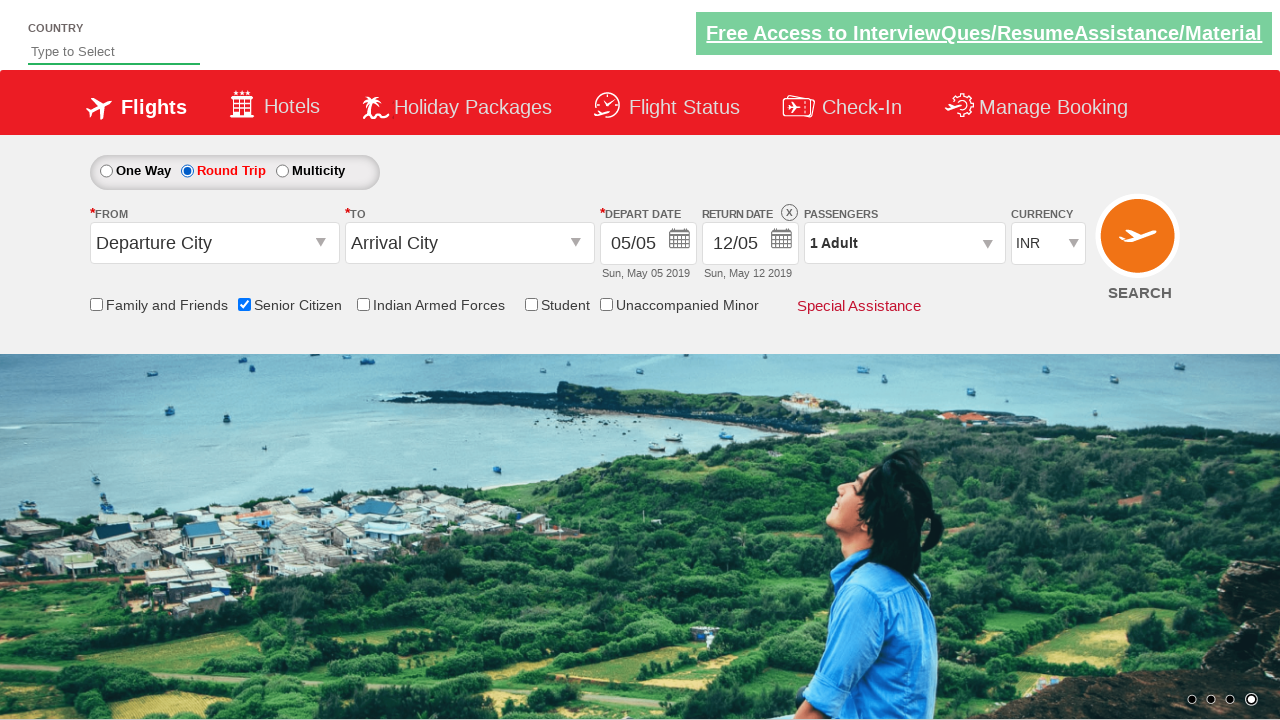